Tests dropdown selection functionality by navigating to the dropdown page and selecting an option from a dropdown menu

Starting URL: http://the-internet.herokuapp.com/

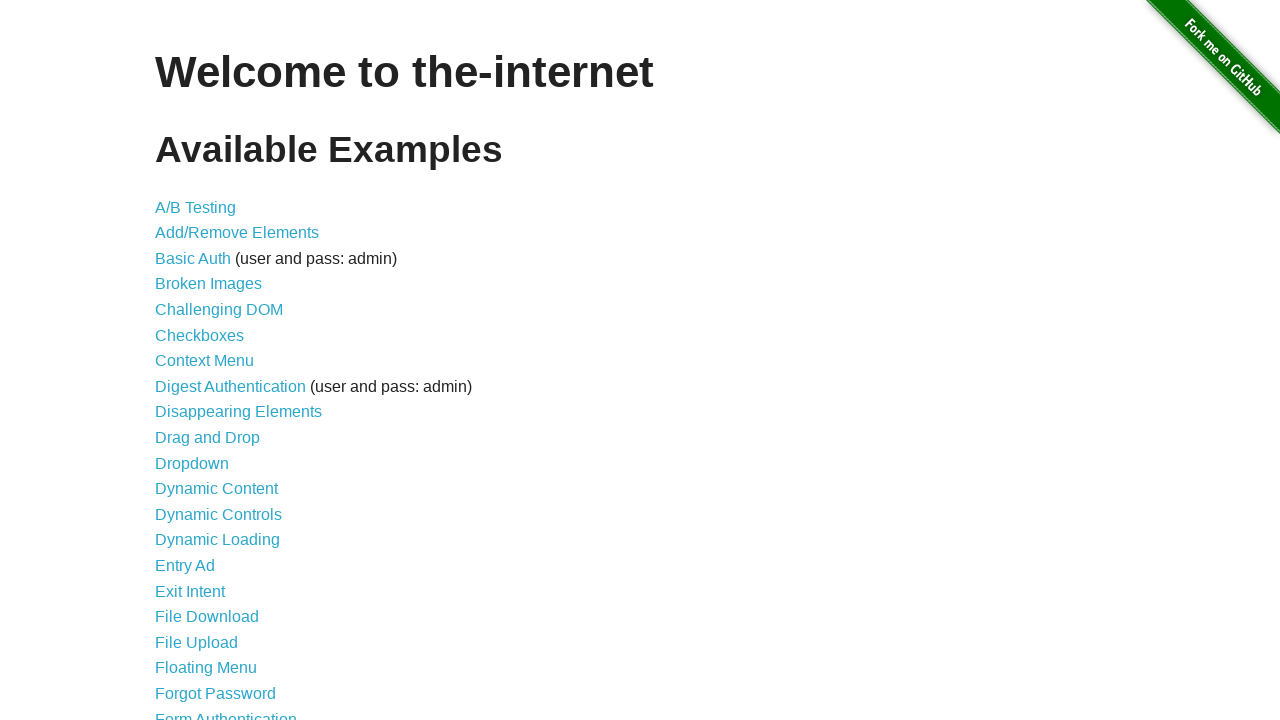

Clicked on Dropdown link to navigate to dropdown page at (192, 463) on xpath=//a[contains(text(),'Dropdown')]
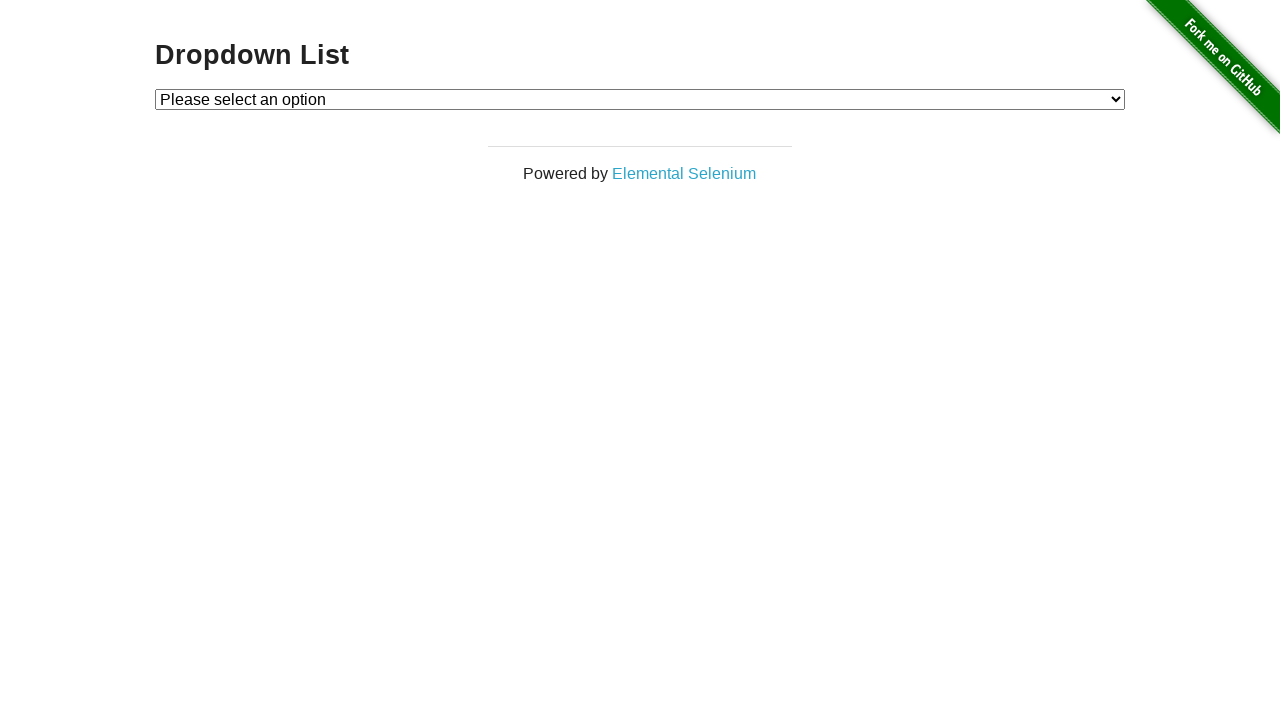

Selected Option 1 from the dropdown menu on //select[@id='dropdown']
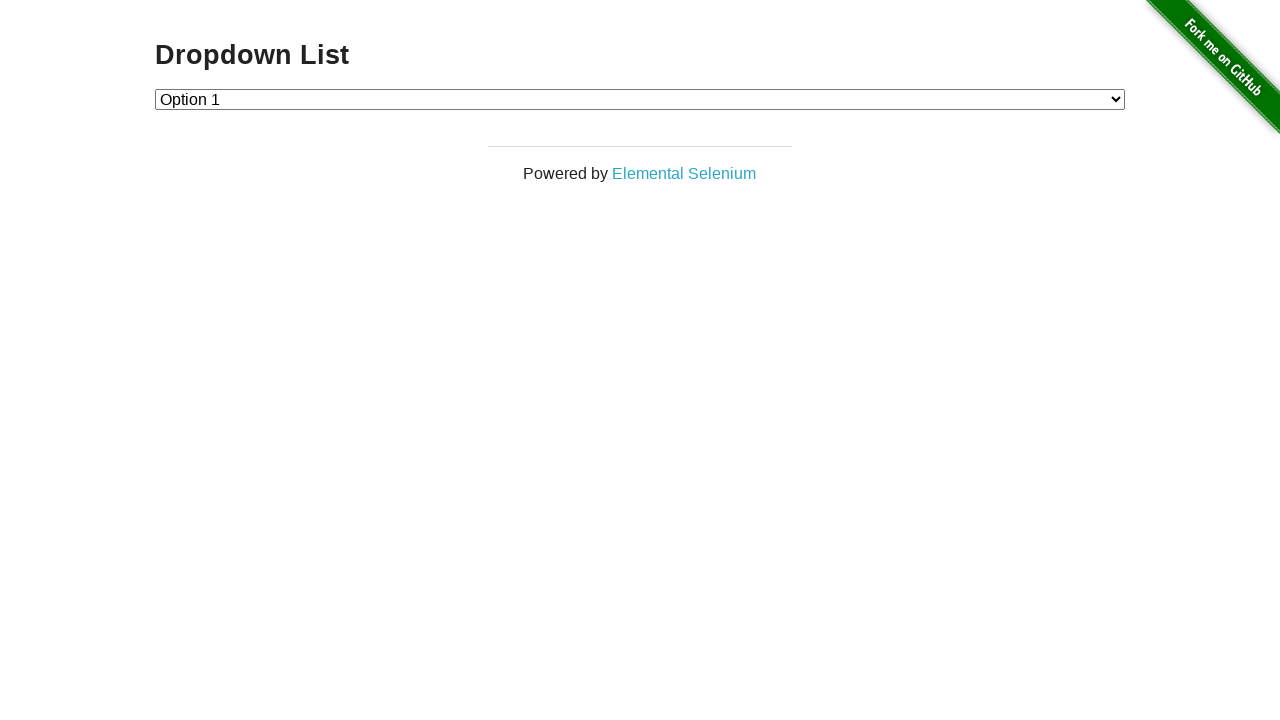

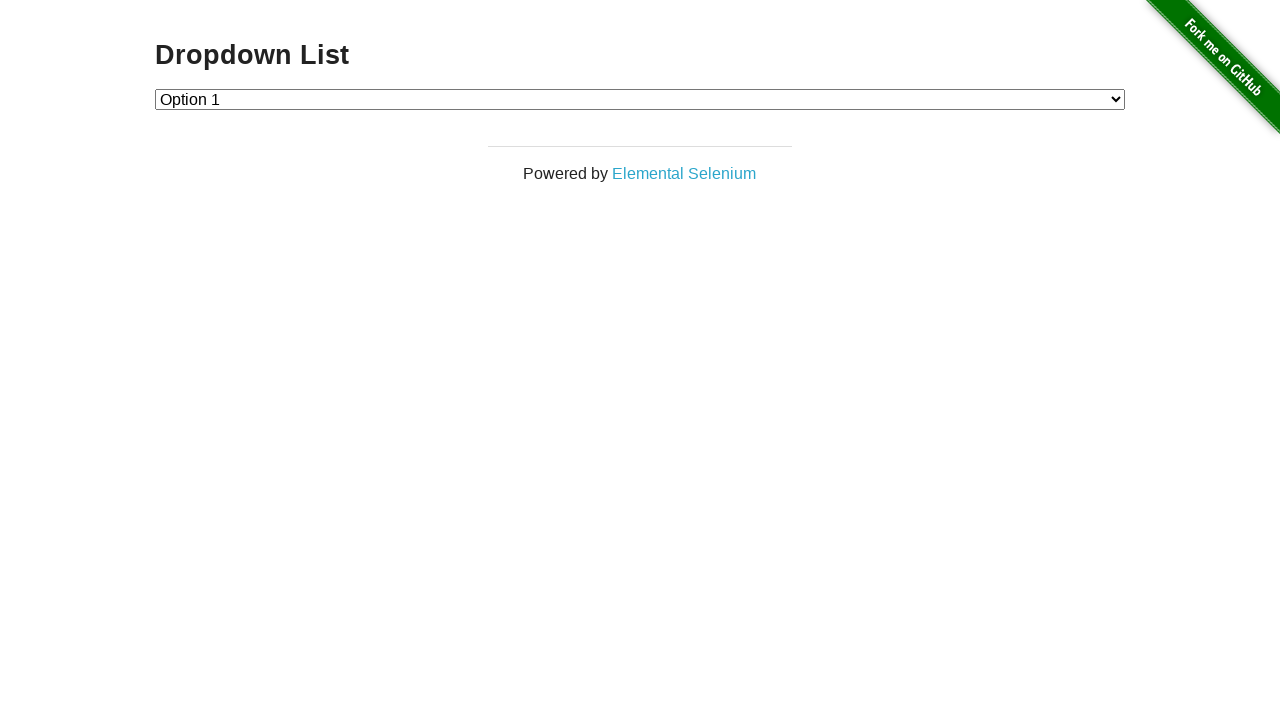